Tests triggering a SweetAlert preview popup and accepting the JavaScript alert that appears

Starting URL: https://sweetalert.js.org/

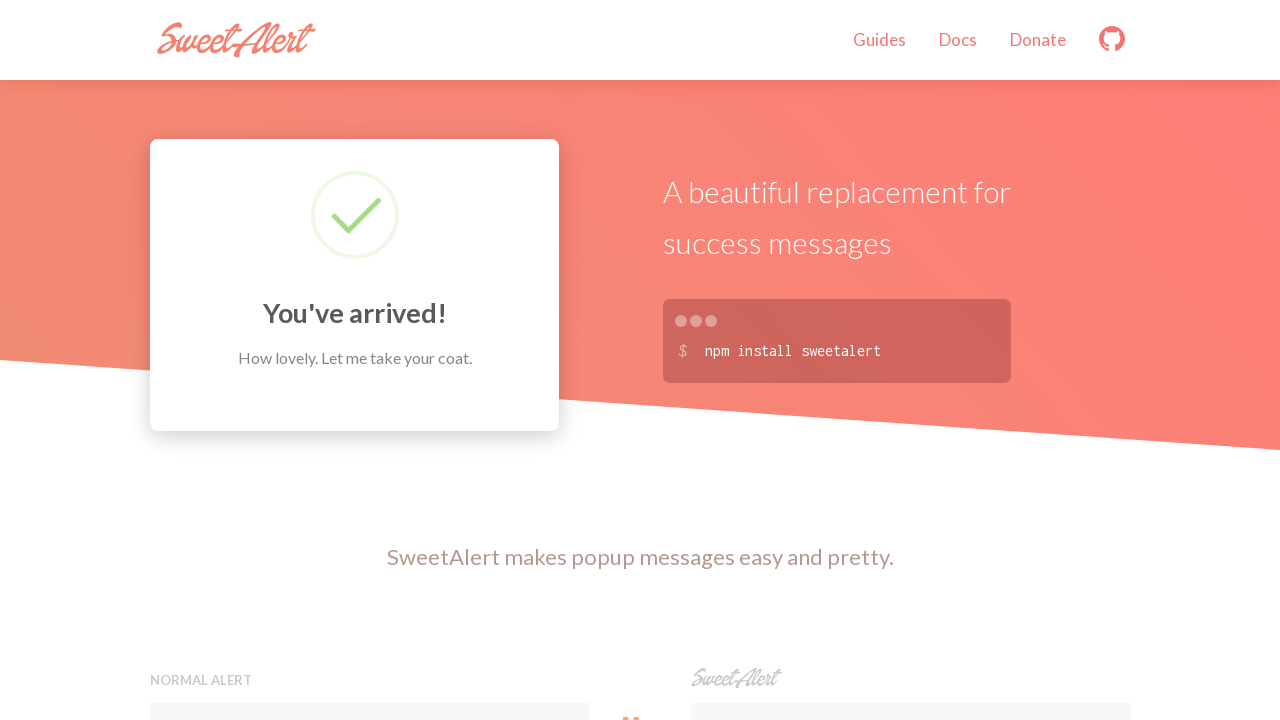

Set up dialog handler to automatically accept alerts
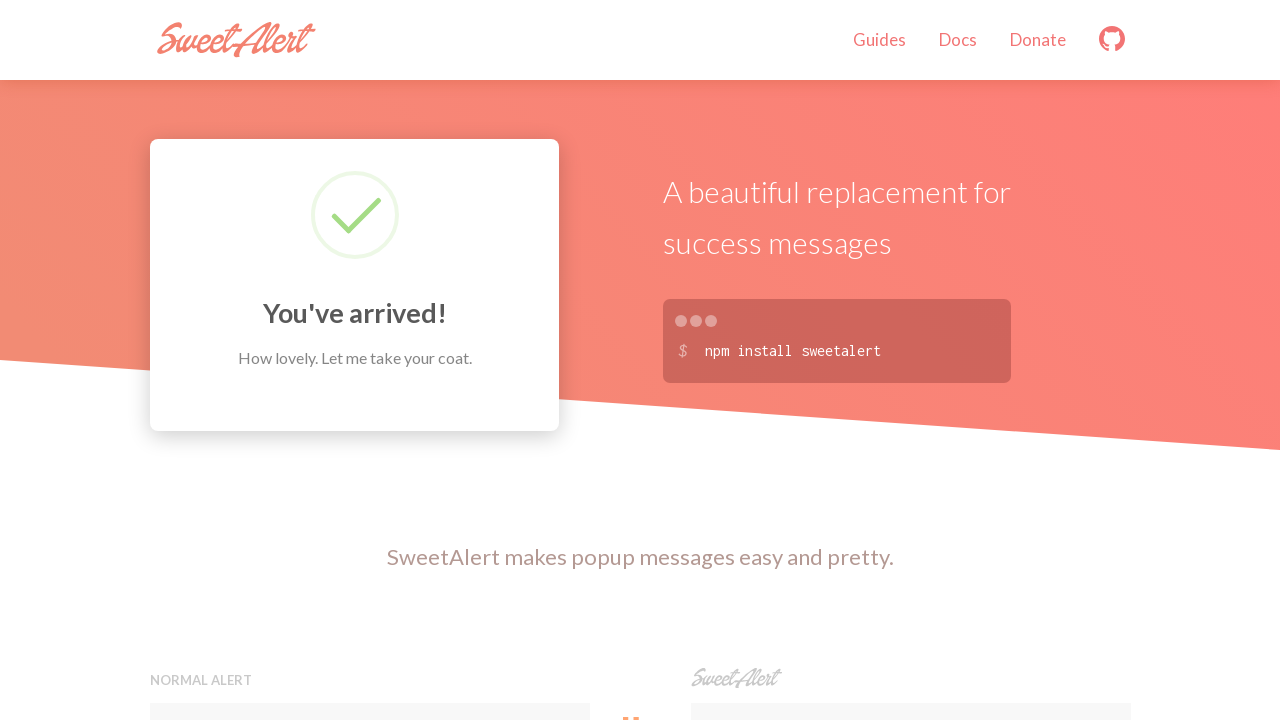

Clicked the first preview button to trigger SweetAlert popup at (370, 360) on xpath=(//button[@class='preview'])[1]
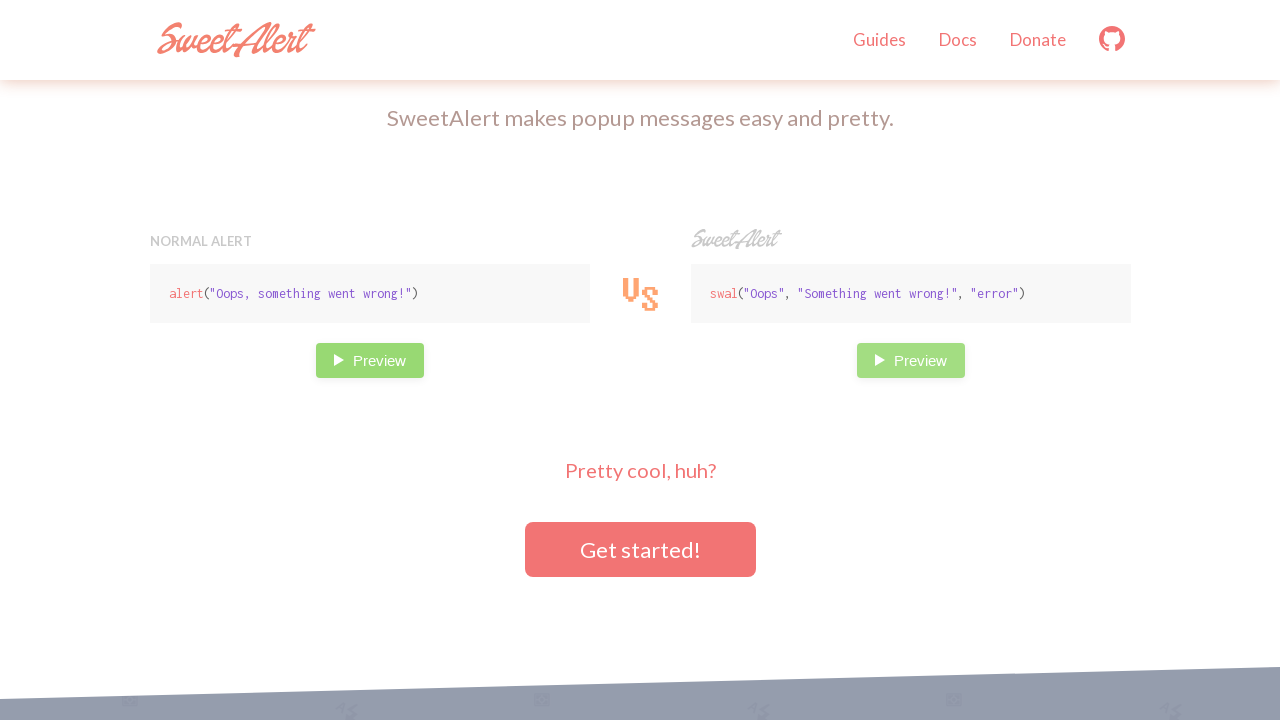

Waited 500ms for dialog interaction to complete
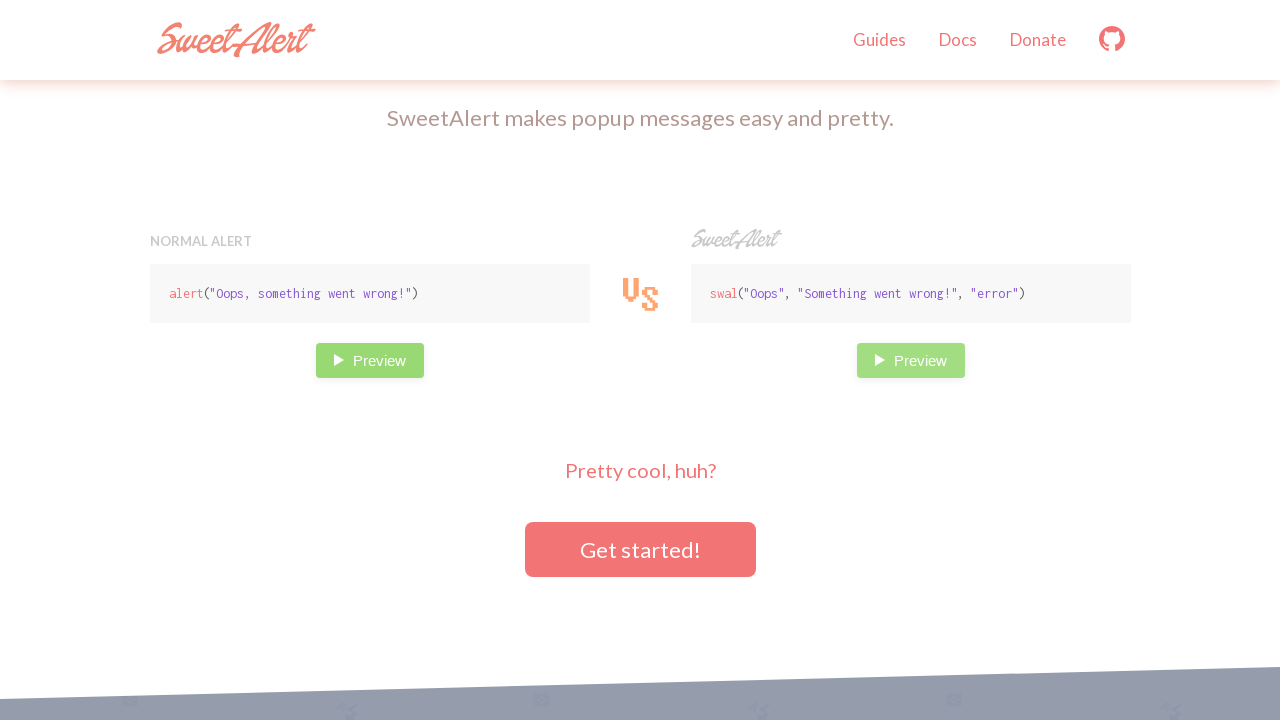

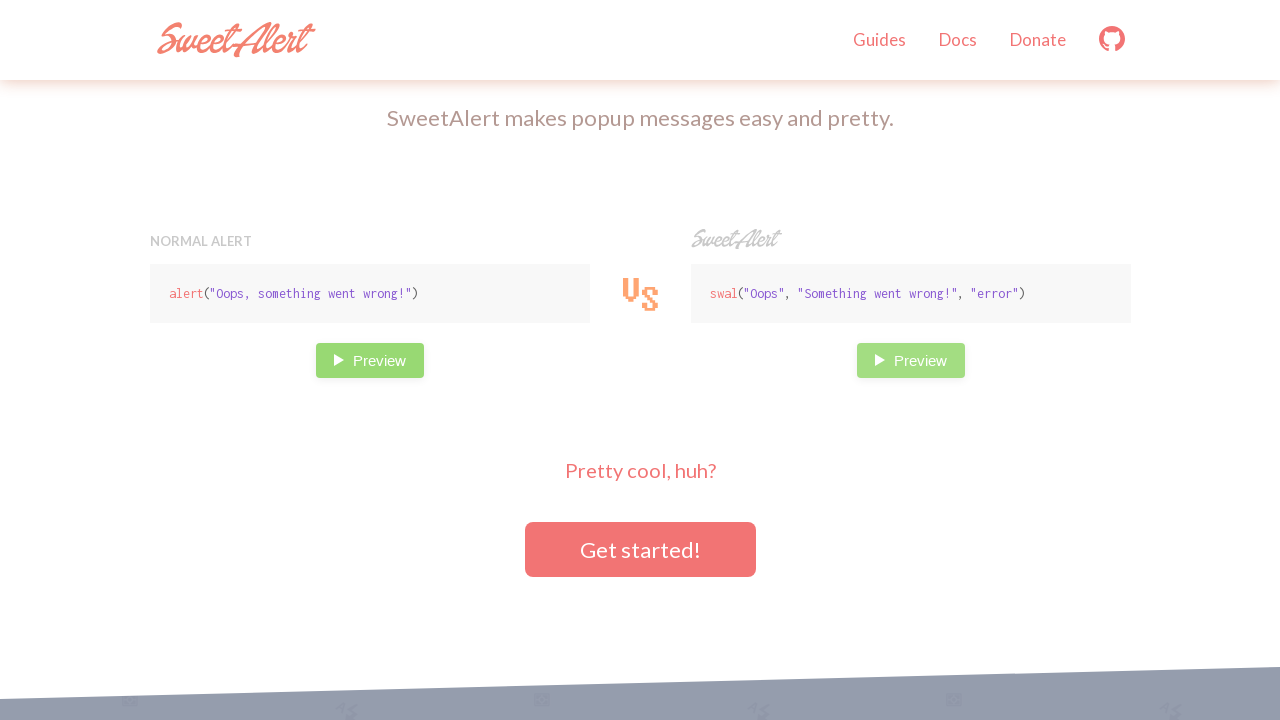